Navigates to the automation exercise website and verifies the home page is visible by checking the page title

Starting URL: https://automationexercise.com

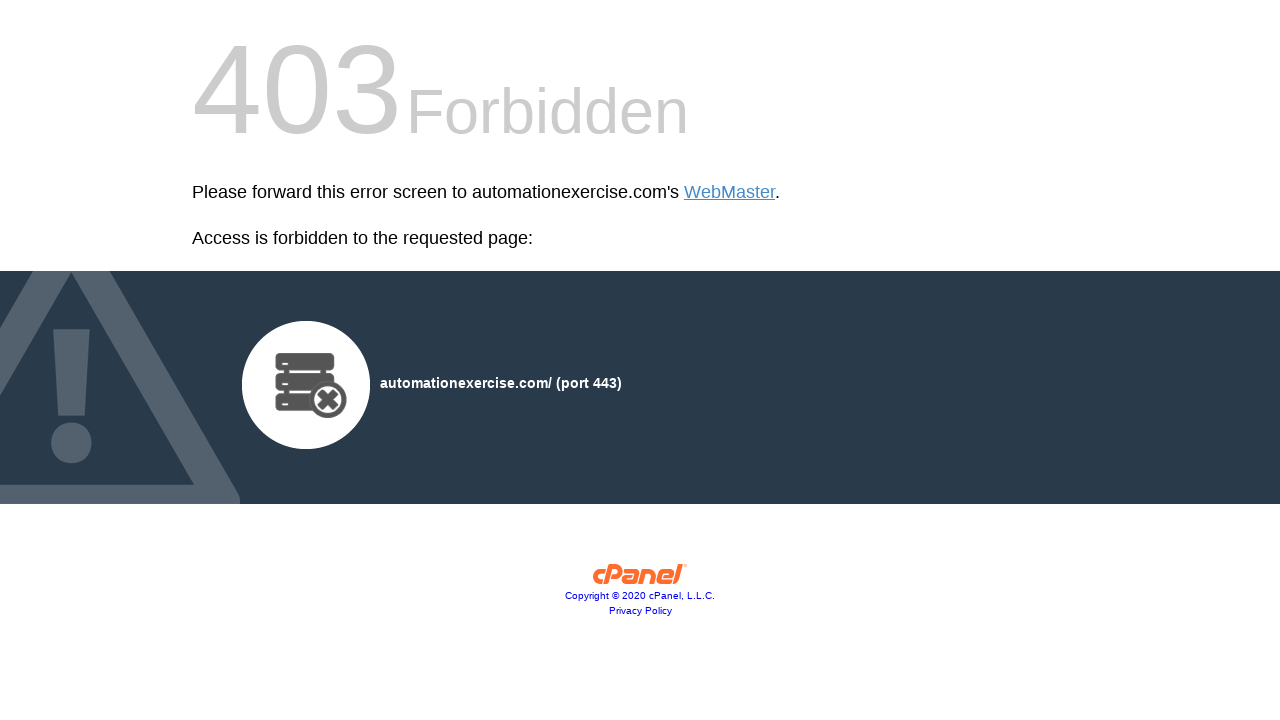

Navigated to https://automationexercise.com
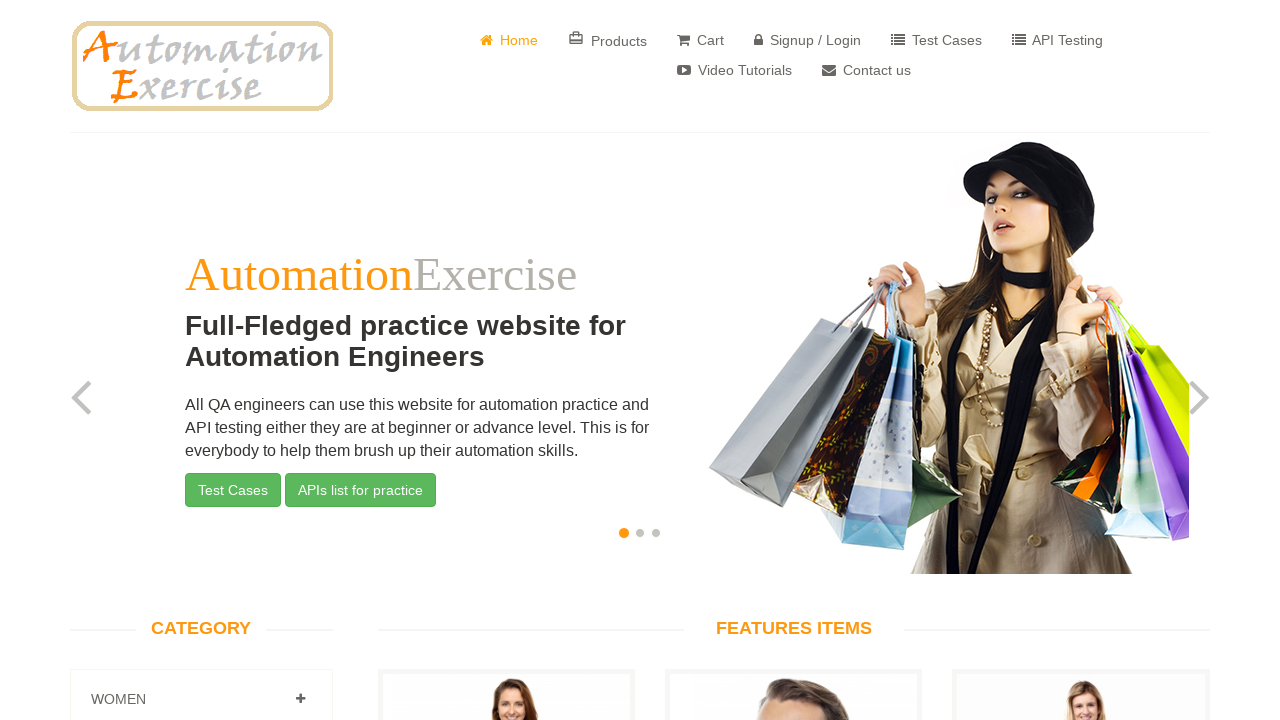

Verified page title contains 'Automation Exercise'
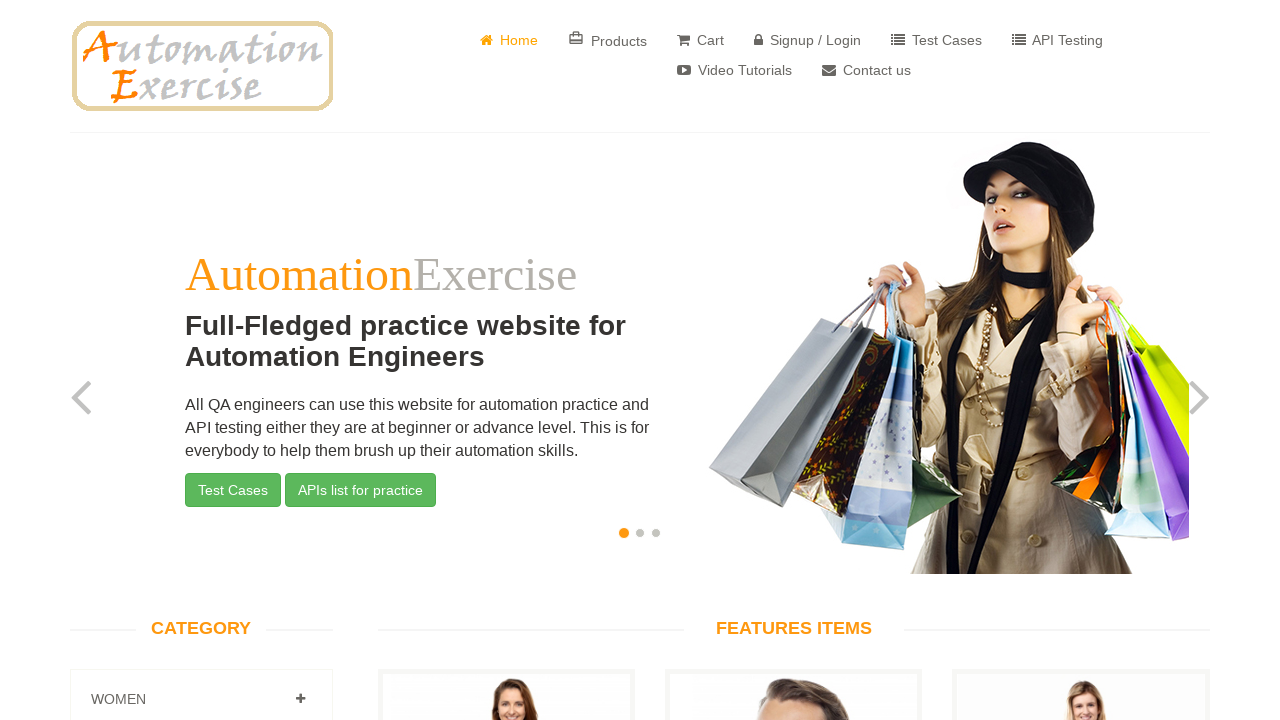

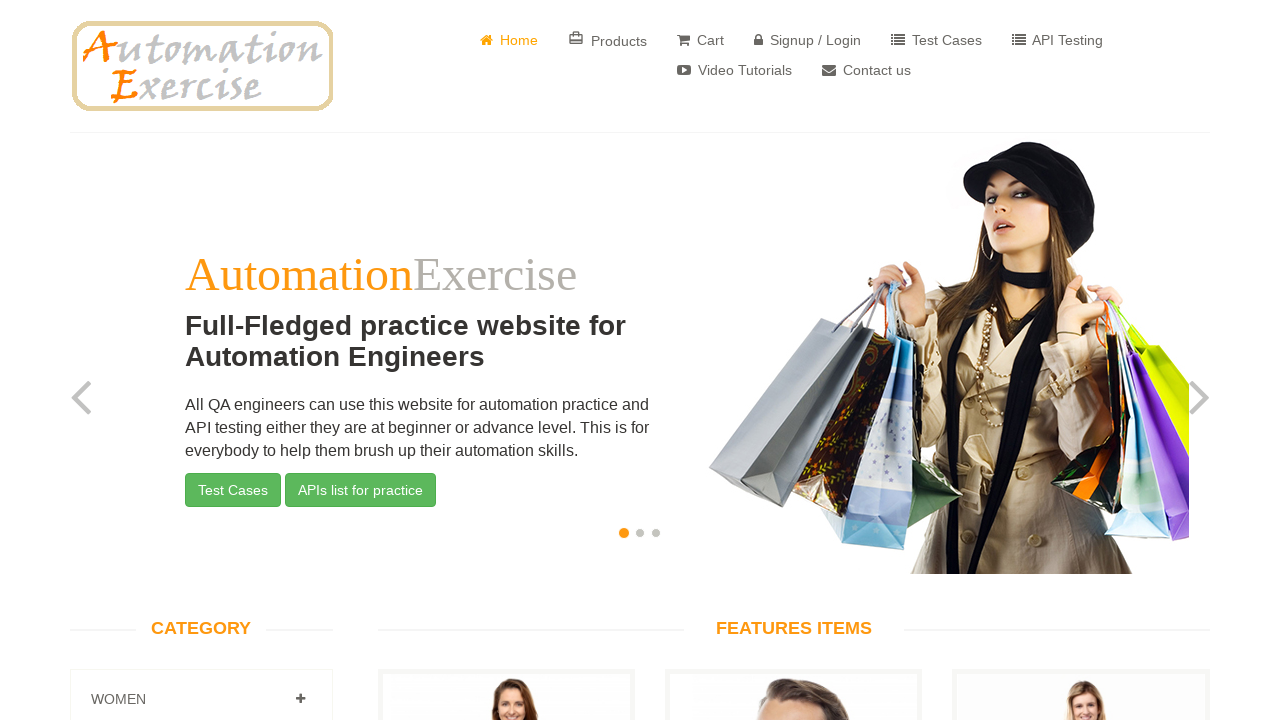